Tests the jQuery UI selectable functionality by clicking and holding multiple items in a list to select them

Starting URL: https://jqueryui.com/selectable/

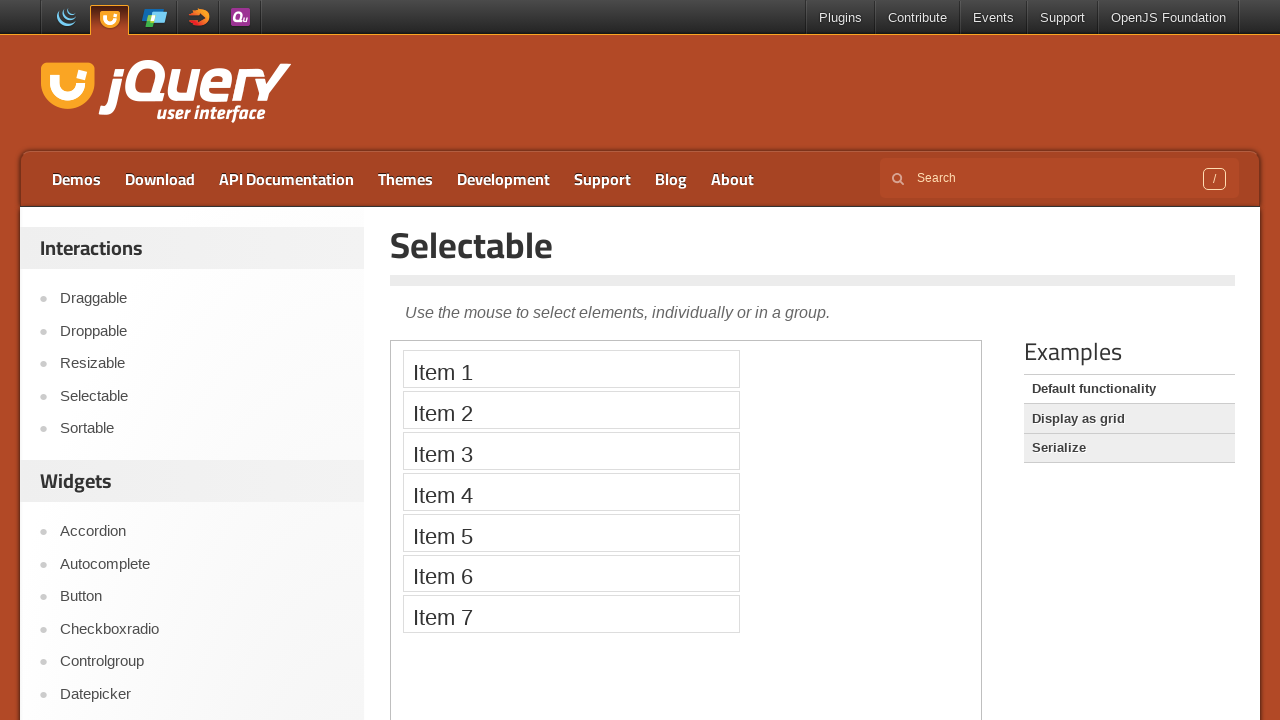

Located the iframe containing selectable items
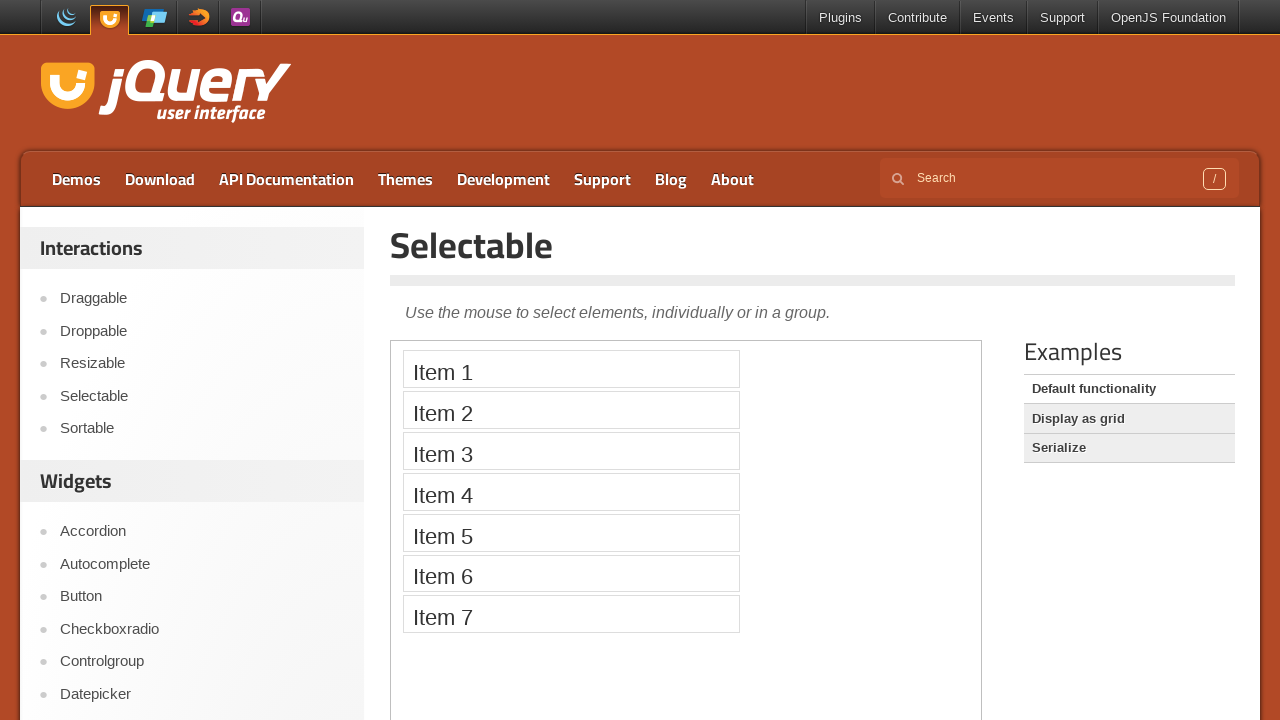

Located Item 1 in the selectable list
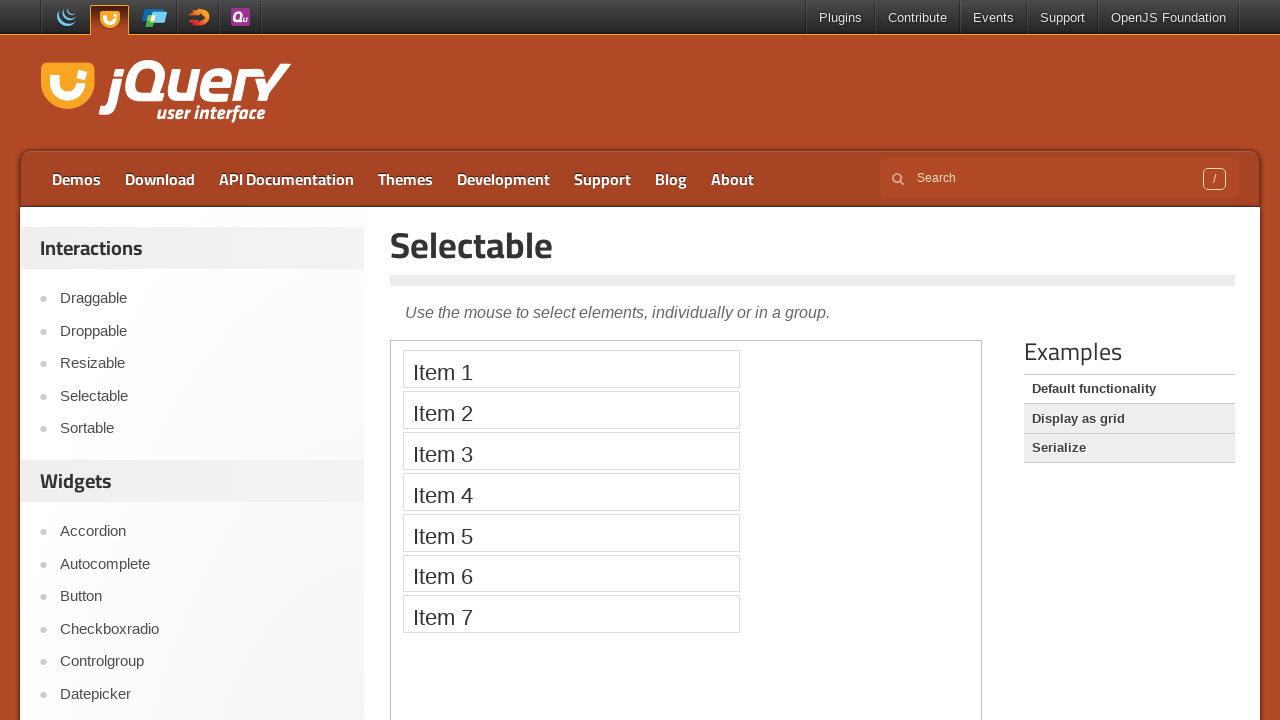

Located Item 2 in the selectable list
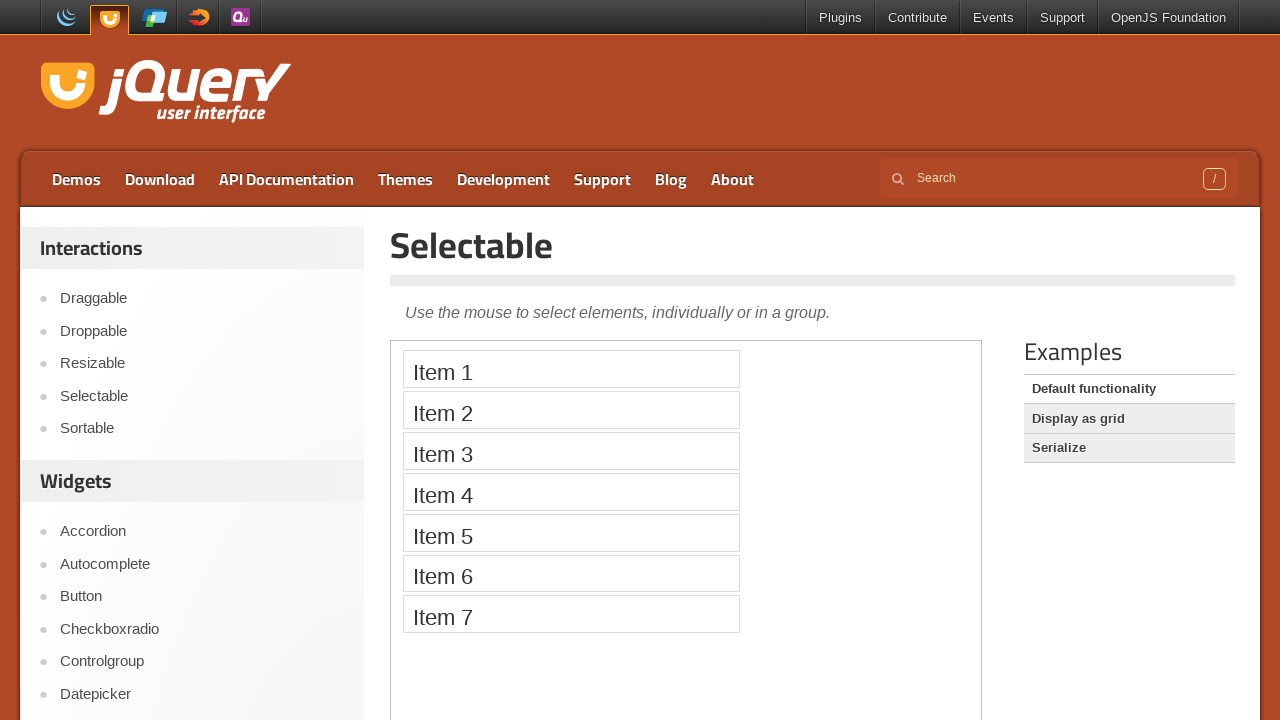

Located Item 3 in the selectable list
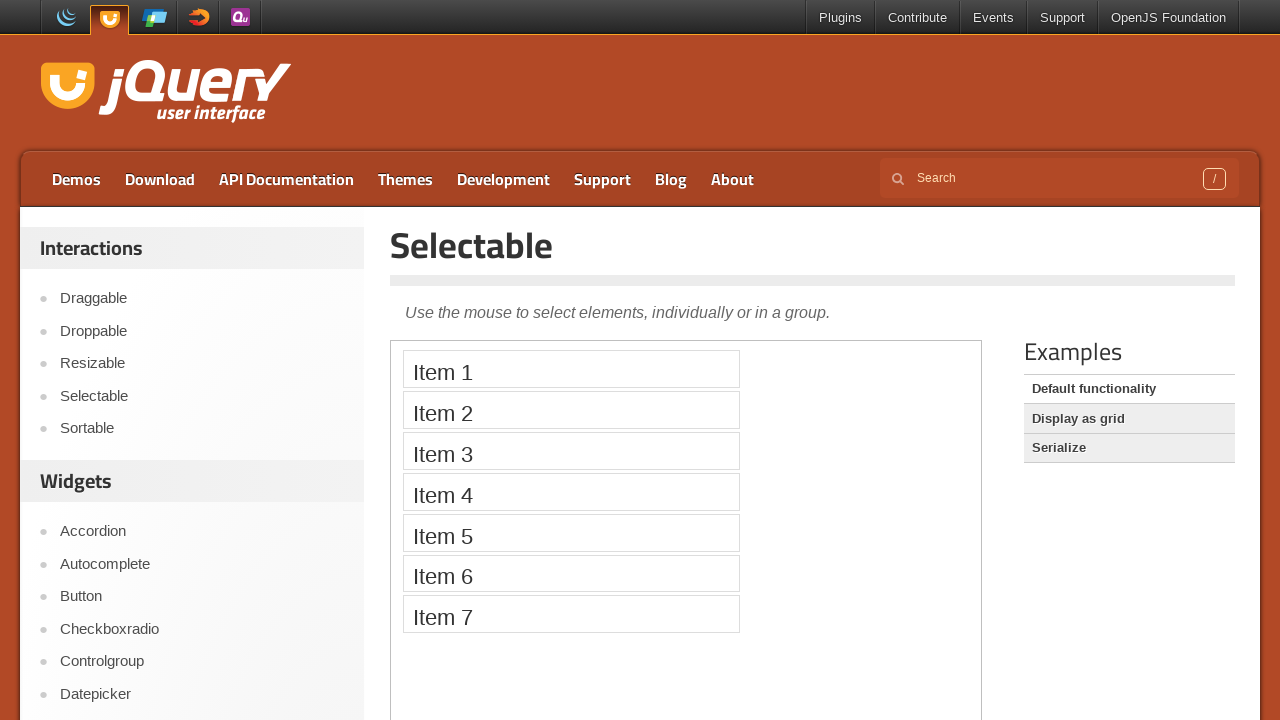

Pressed Control key to enable multi-select mode
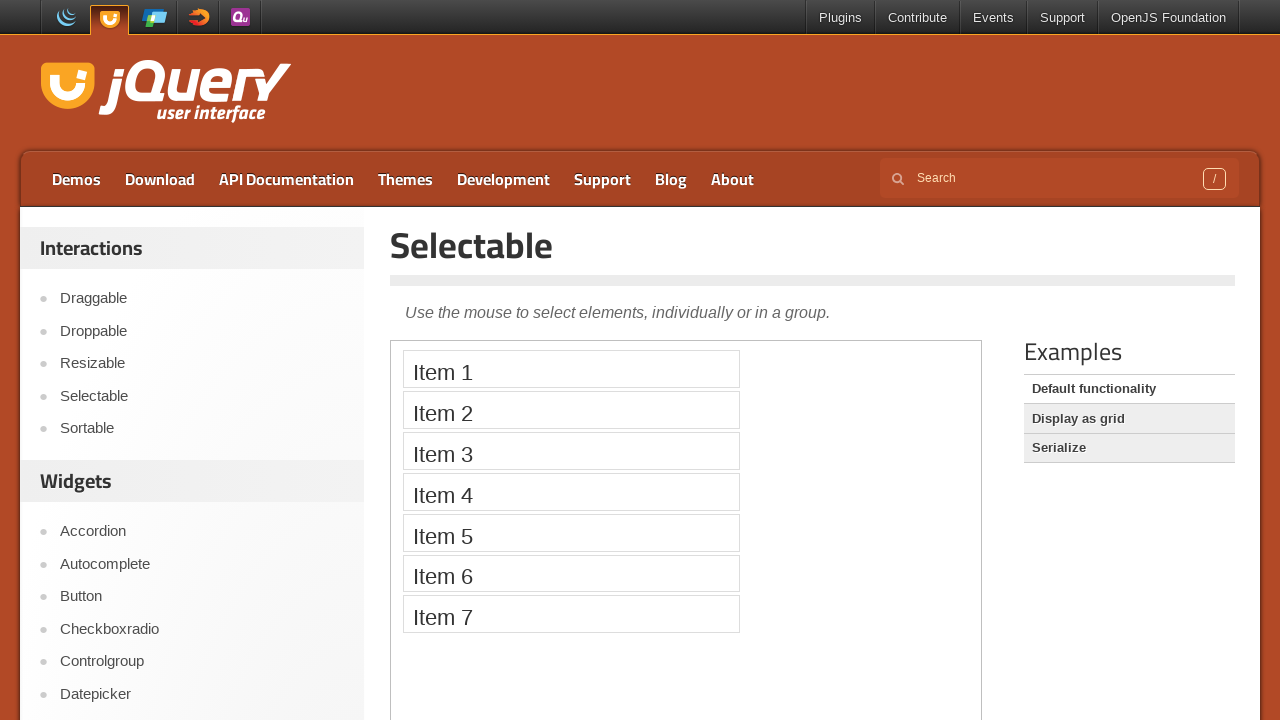

Clicked on Item 1 while holding Control at (571, 369) on iframe >> nth=0 >> internal:control=enter-frame >> xpath=//li[text()='Item 1']
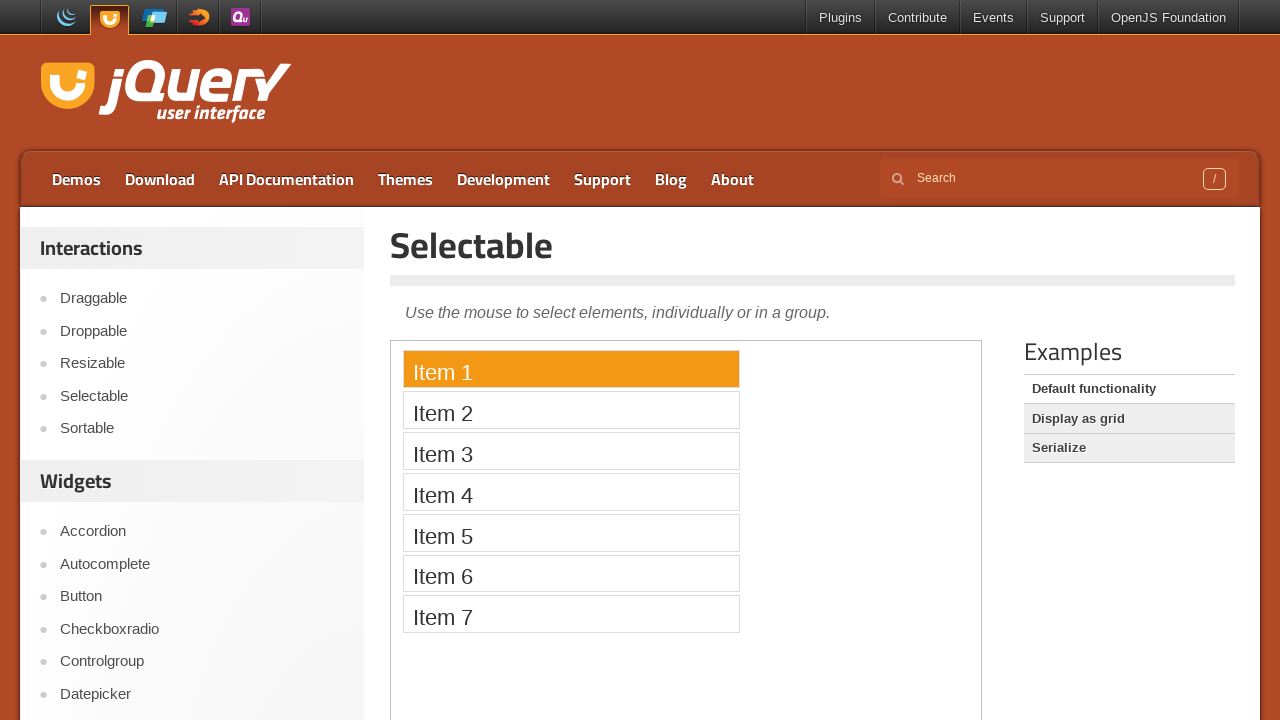

Clicked on Item 2 while holding Control at (571, 410) on iframe >> nth=0 >> internal:control=enter-frame >> xpath=//li[text()='Item 2']
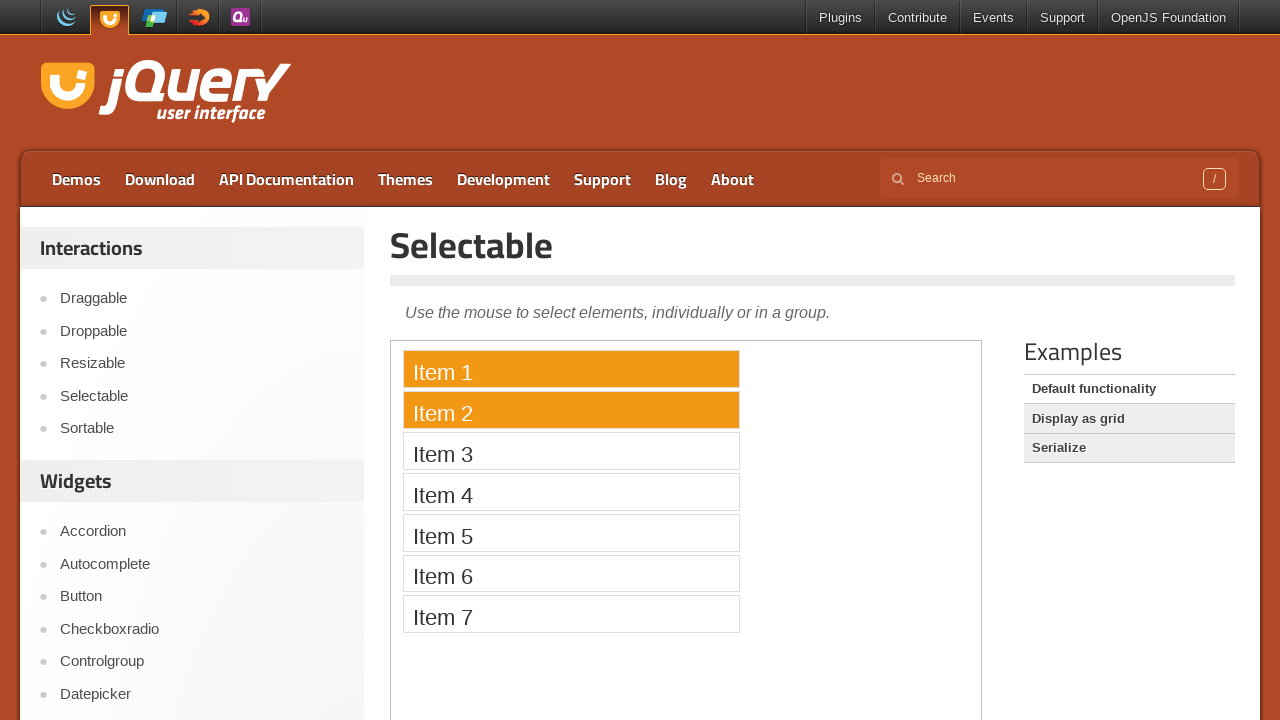

Clicked on Item 3 while holding Control at (571, 451) on iframe >> nth=0 >> internal:control=enter-frame >> xpath=//li[text()='Item 3']
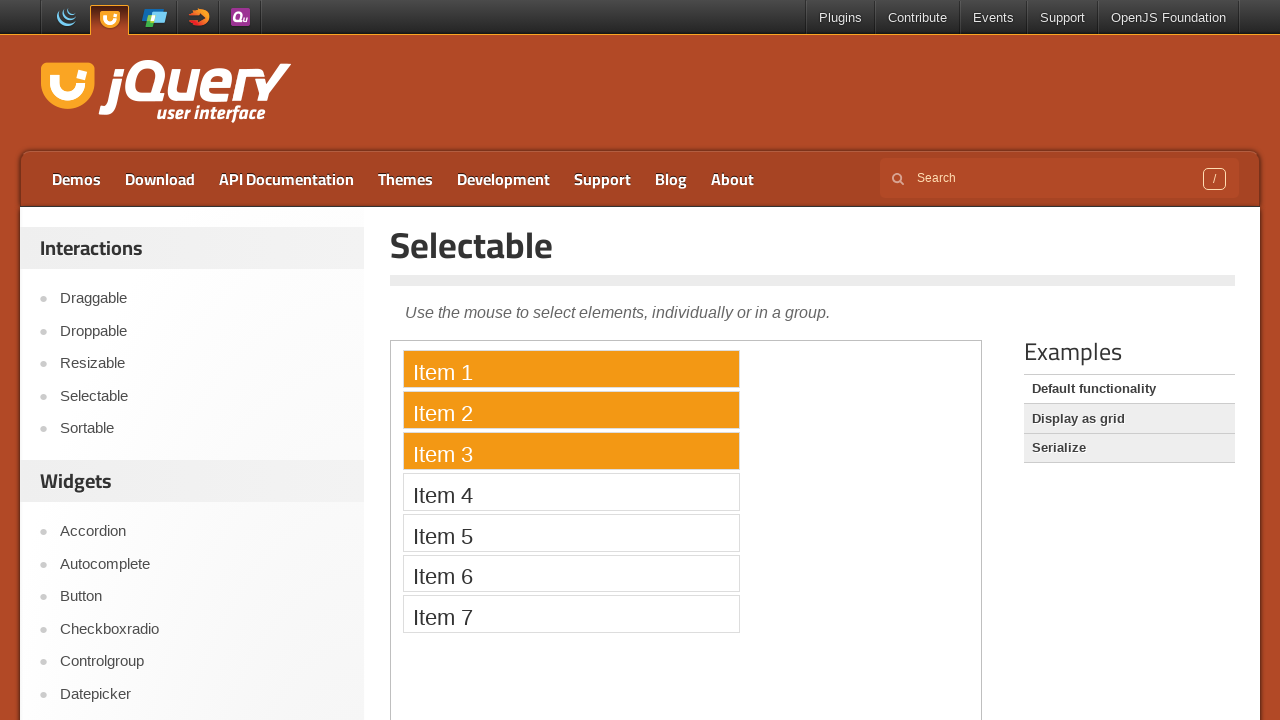

Released Control key after selecting multiple items
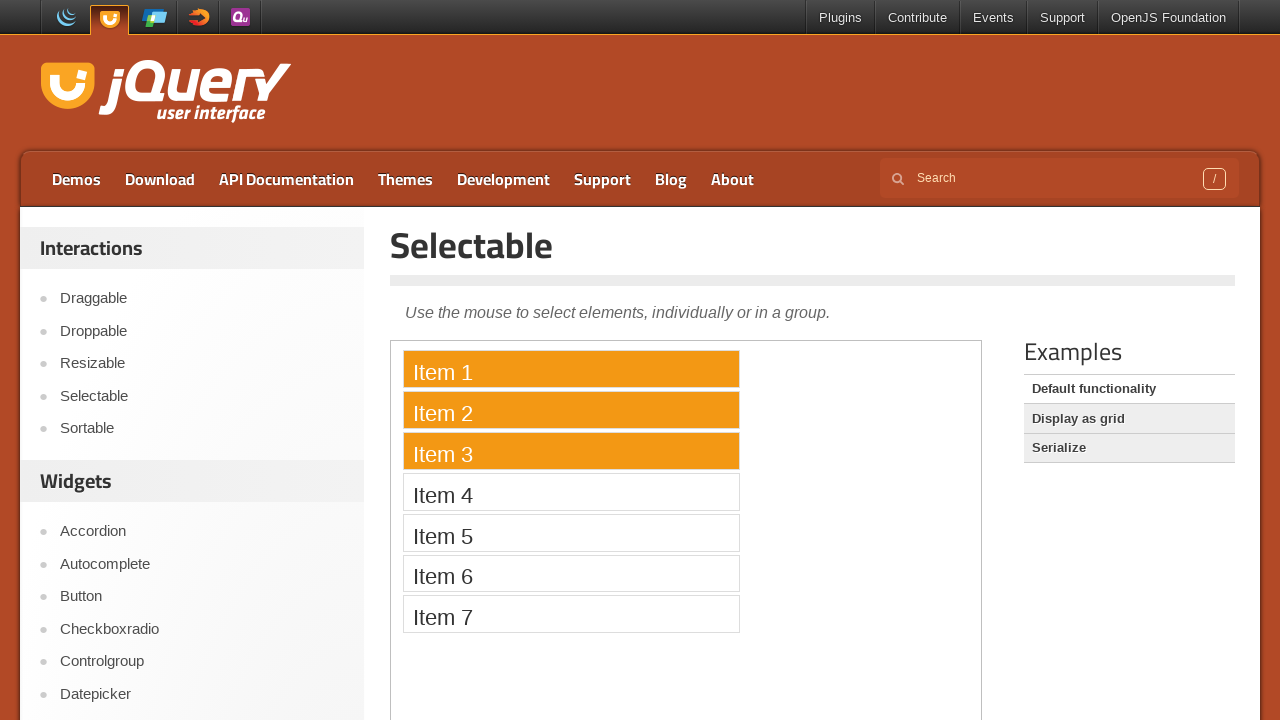

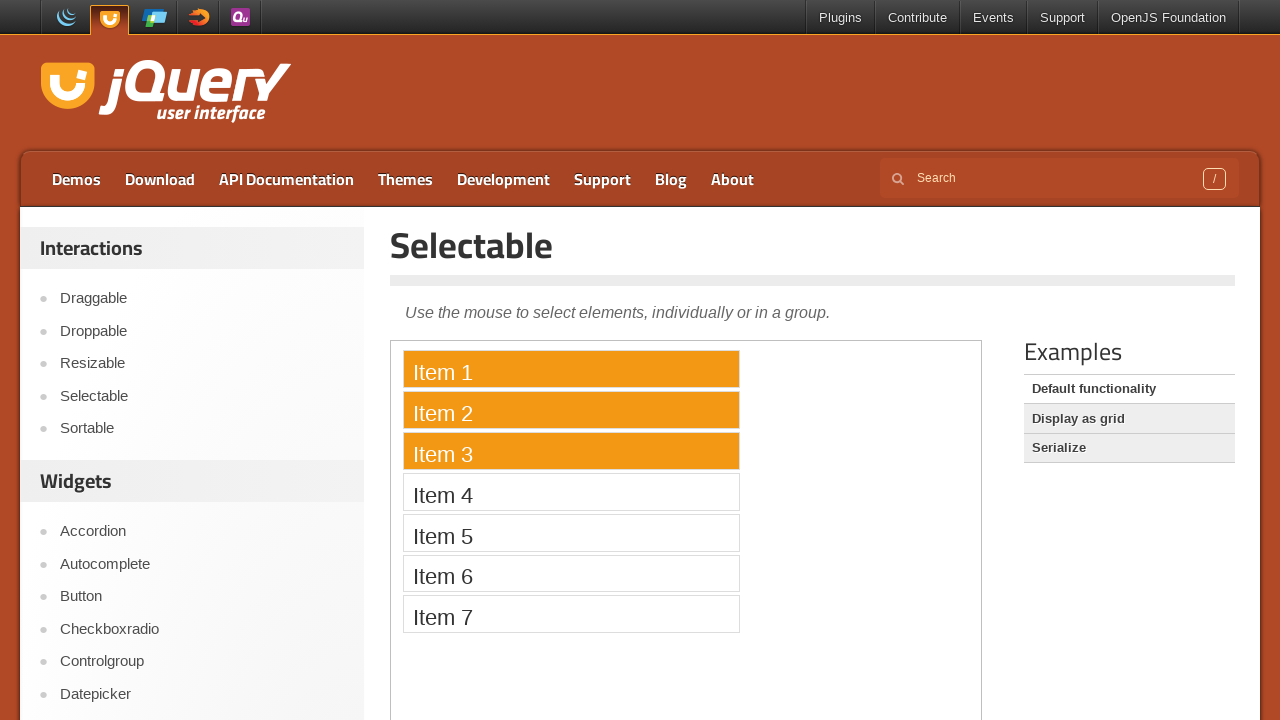